Tests the download functionality by clicking the download button on the upload-download demo page

Starting URL: https://demoqa.com/upload-download

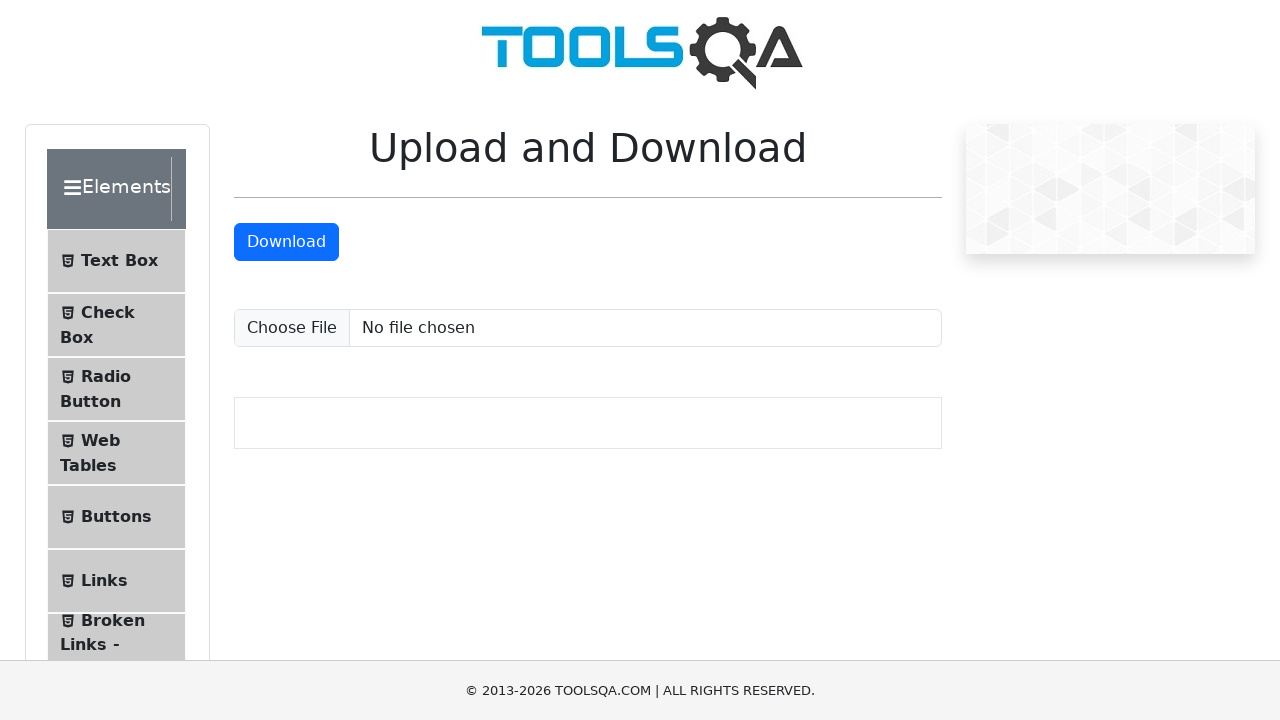

Clicked the download button on the upload-download demo page at (286, 242) on #downloadButton
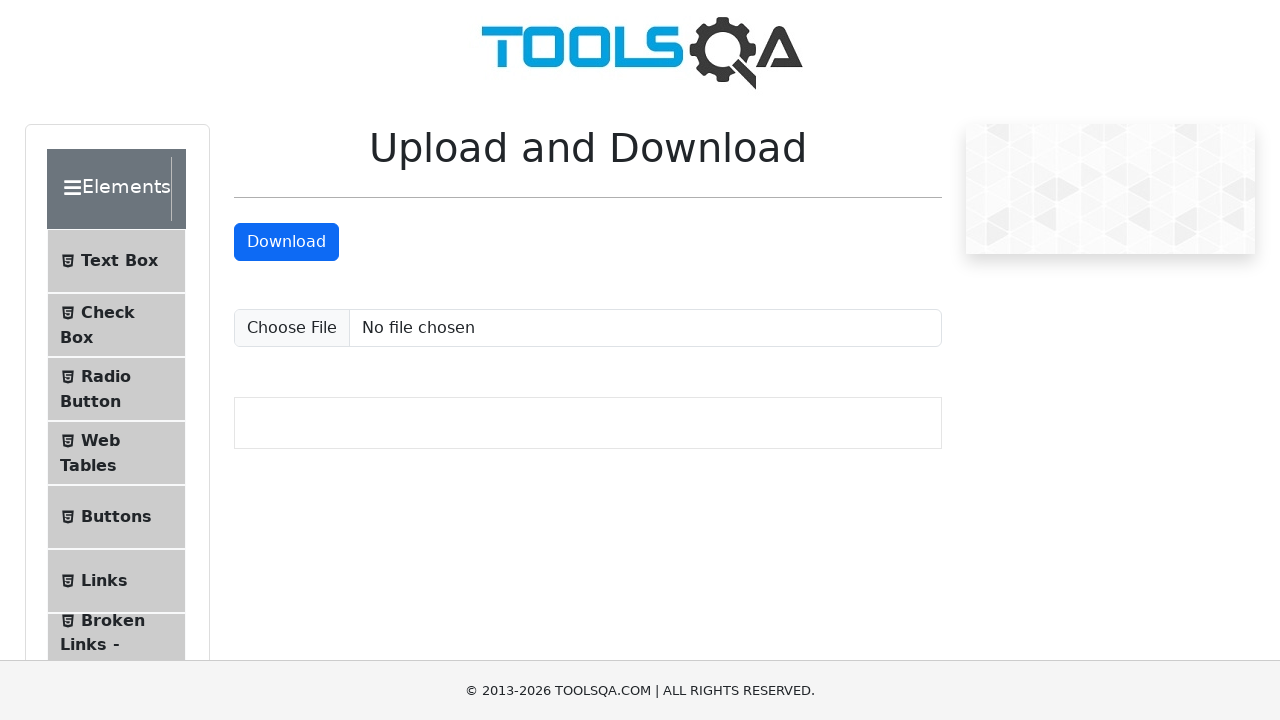

Waited 1000ms for download to initiate
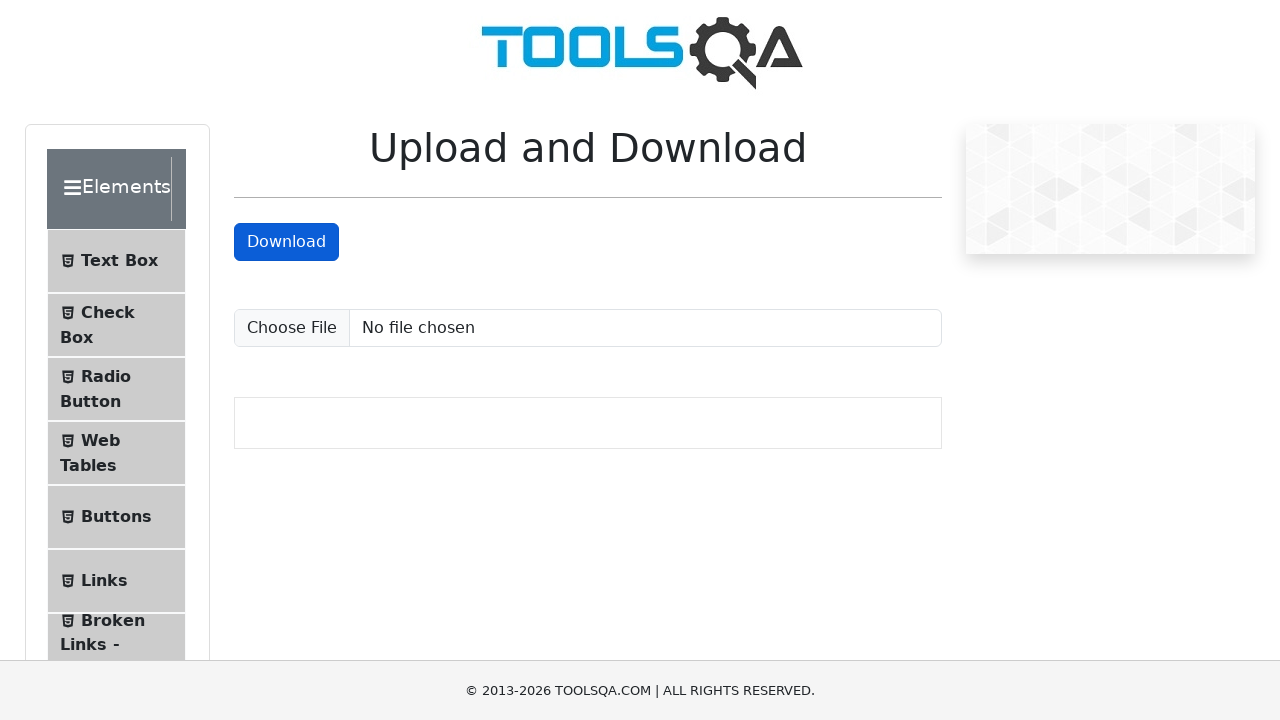

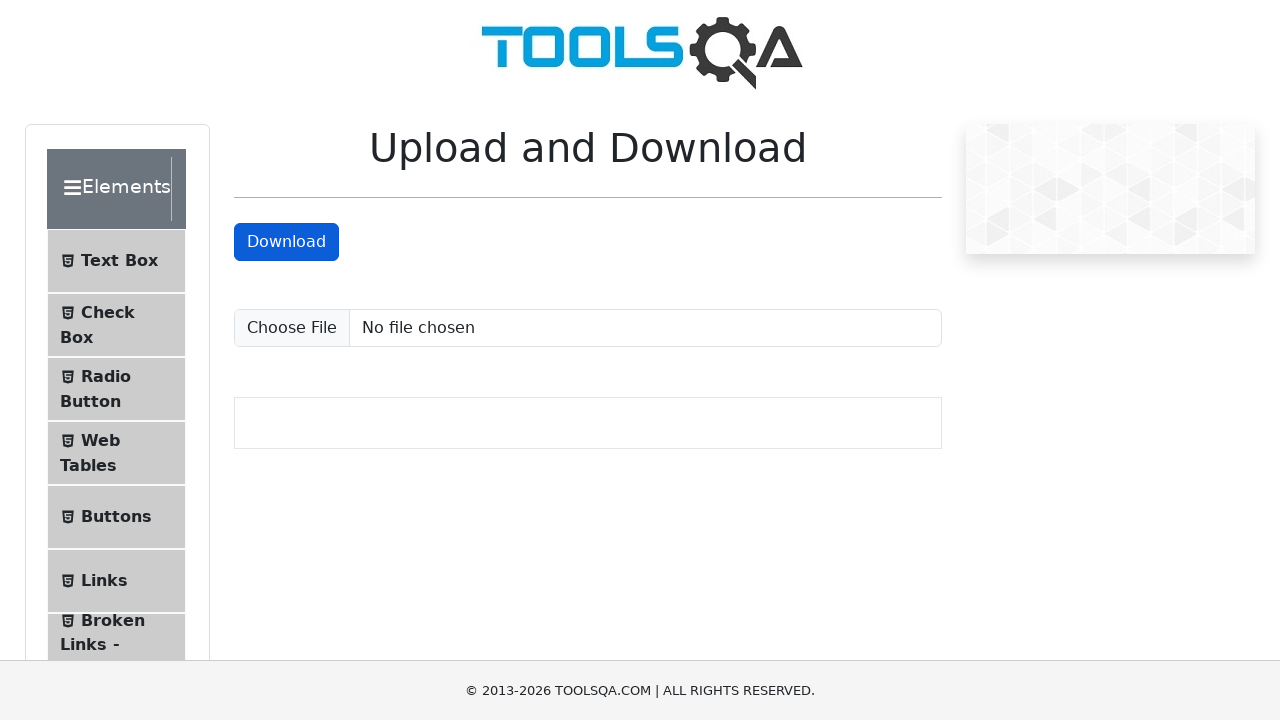